Tests the resizable UI component on jQueryUI by switching to an iframe and performing a drag-and-drop action to resize an element by 100 pixels horizontally and 50 pixels vertically.

Starting URL: https://jqueryui.com/resizable/

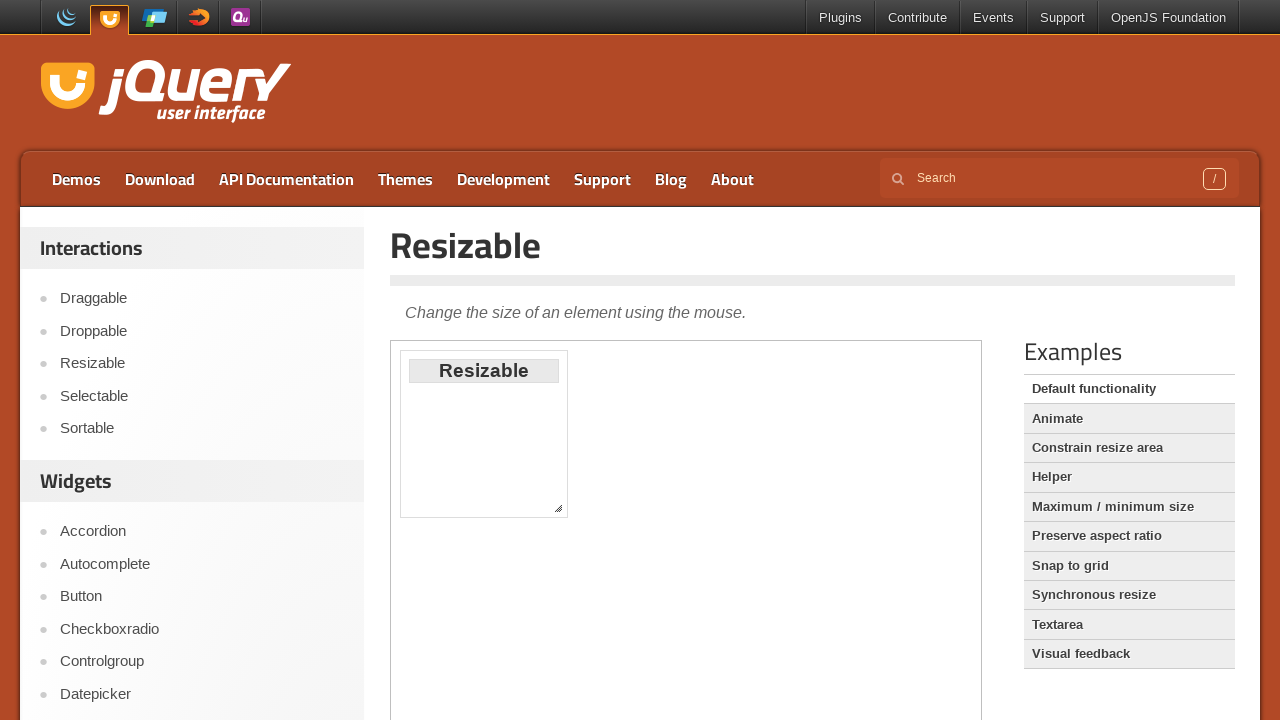

Located the demo iframe containing the resizable element
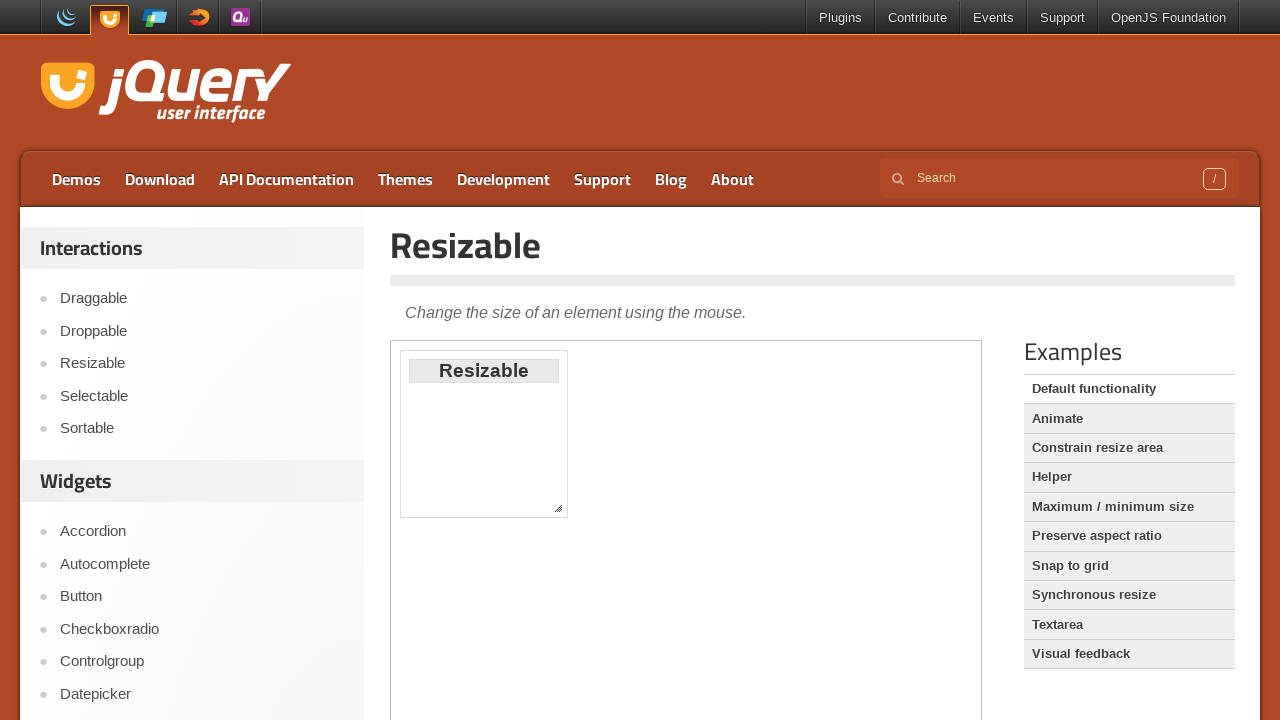

Located the resize handle in the bottom-right corner
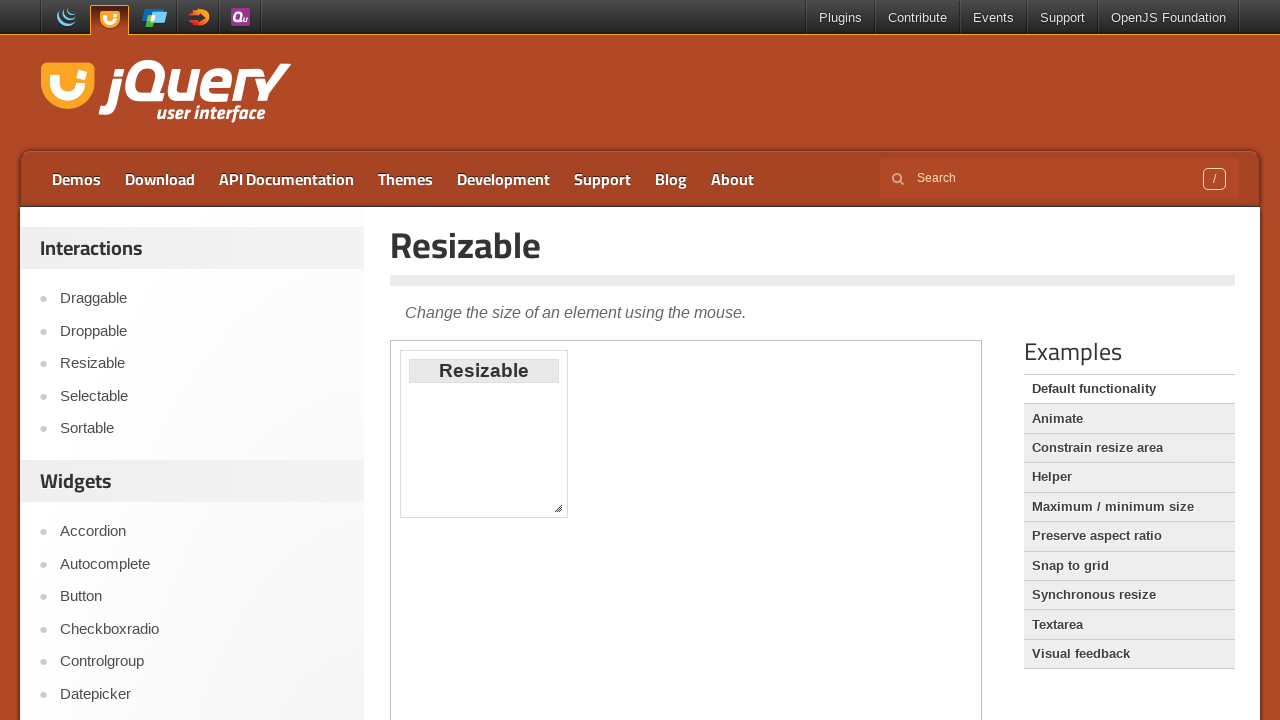

Resize handle became visible
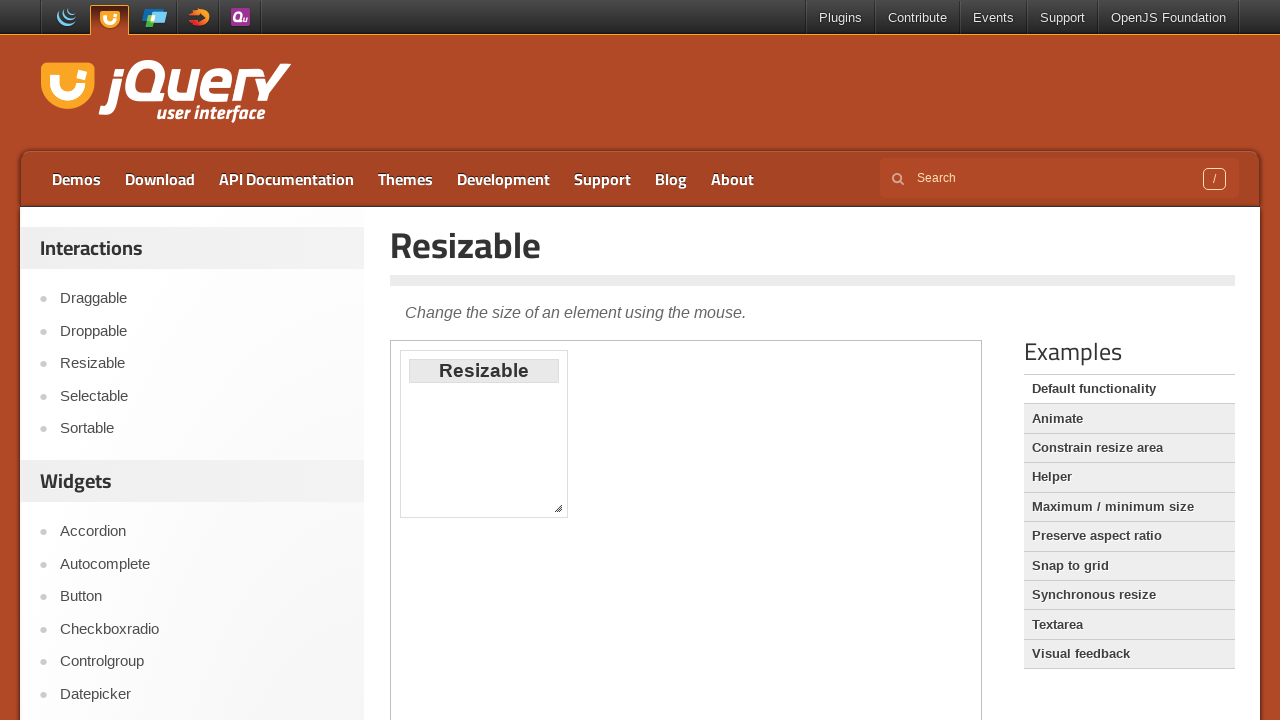

Retrieved bounding box coordinates of the resize handle
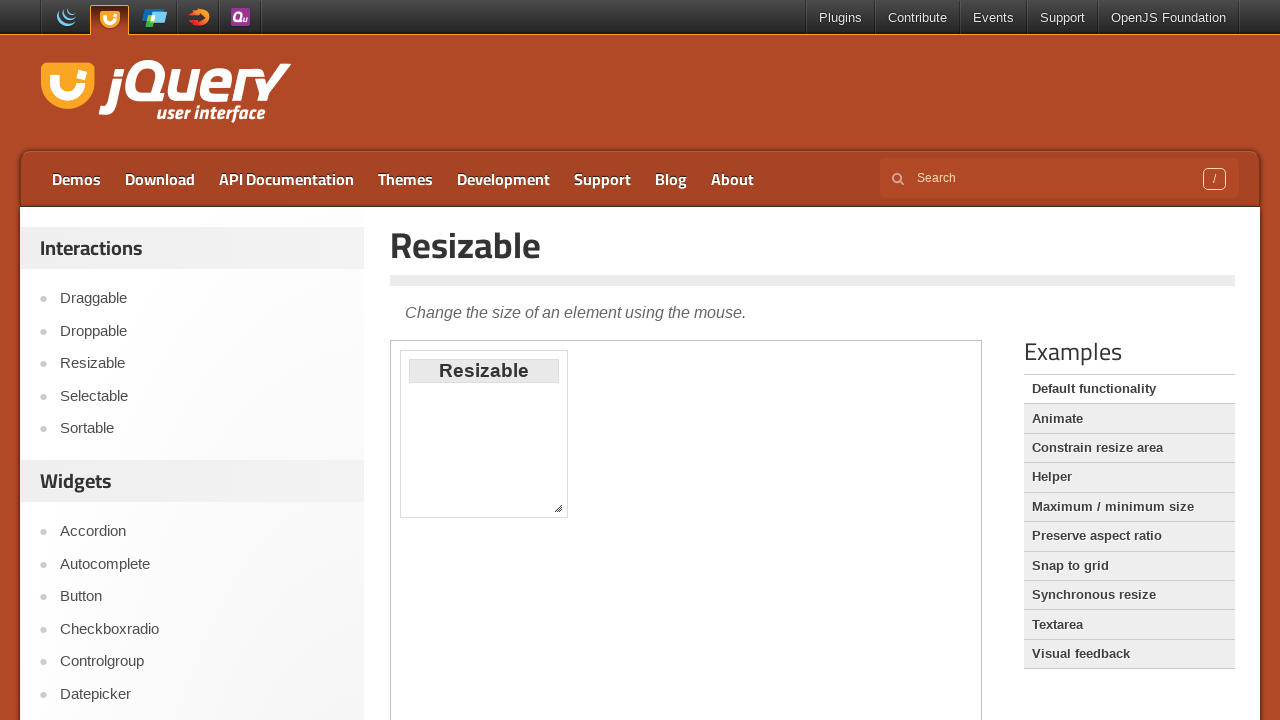

Moved mouse to the center of the resize handle at (558, 508)
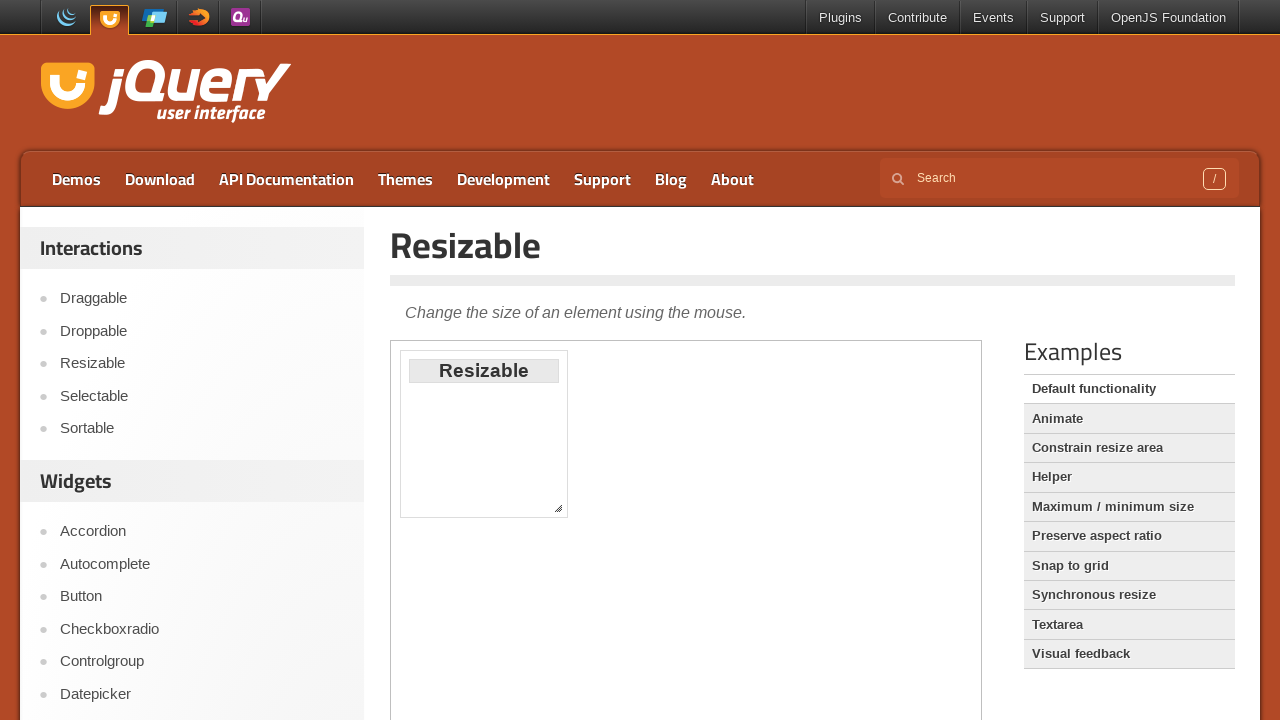

Pressed mouse button down on the resize handle at (558, 508)
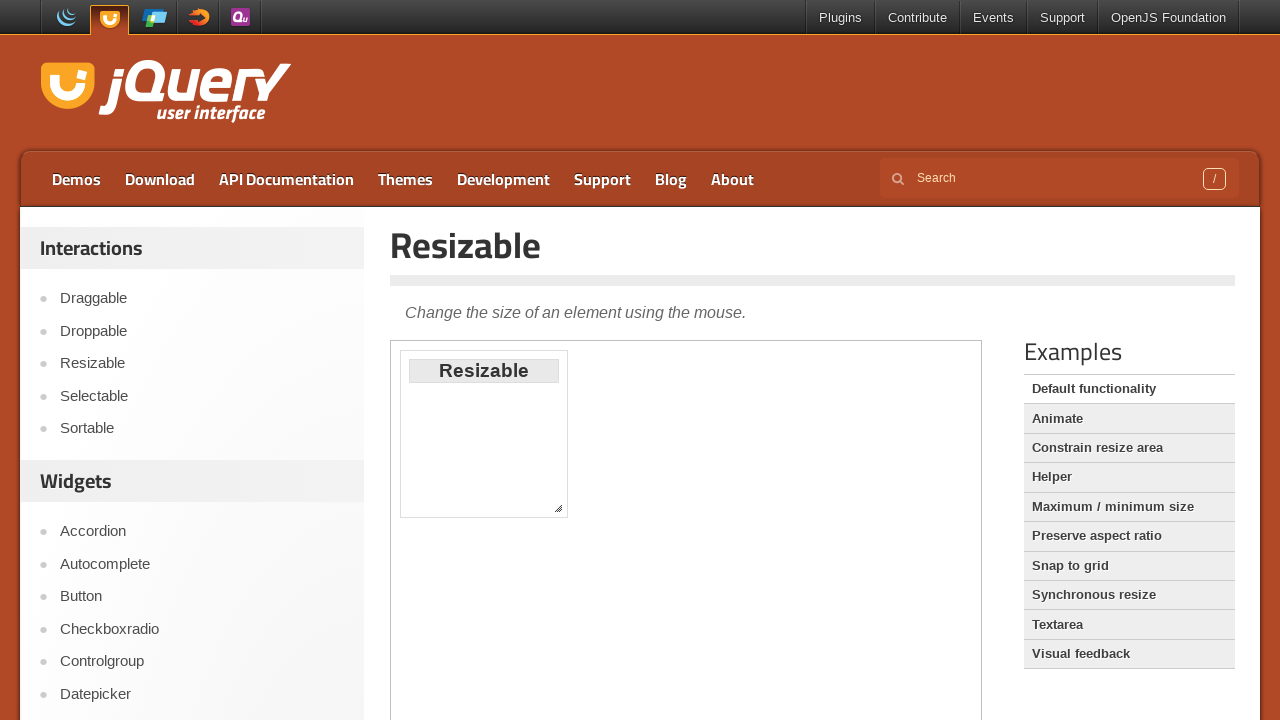

Dragged resize handle 100 pixels right and 50 pixels down at (658, 558)
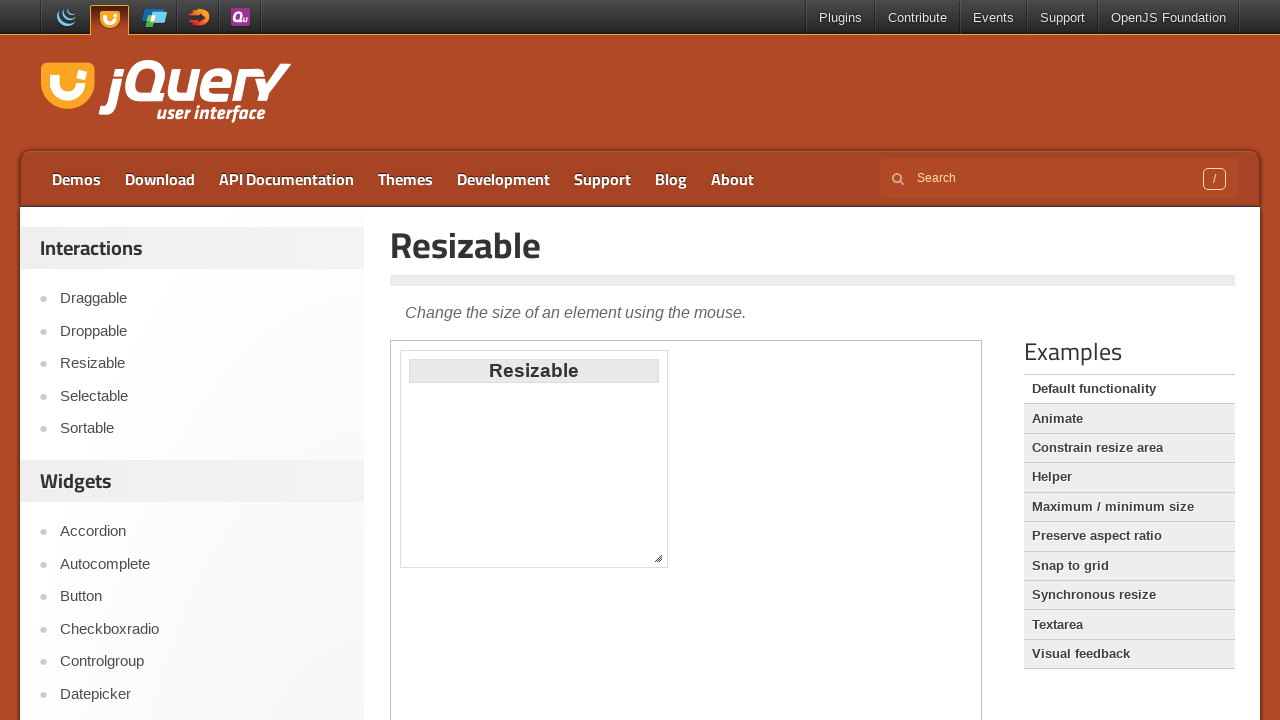

Released mouse button to complete the resize operation at (658, 558)
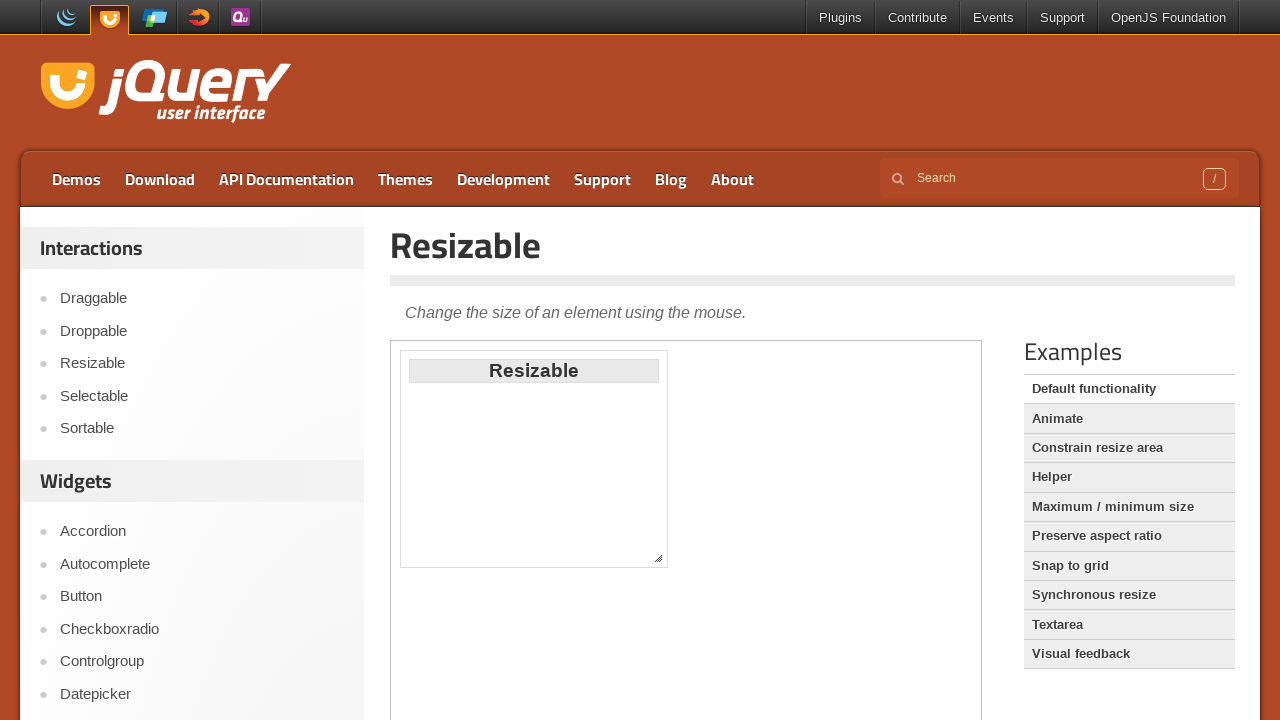

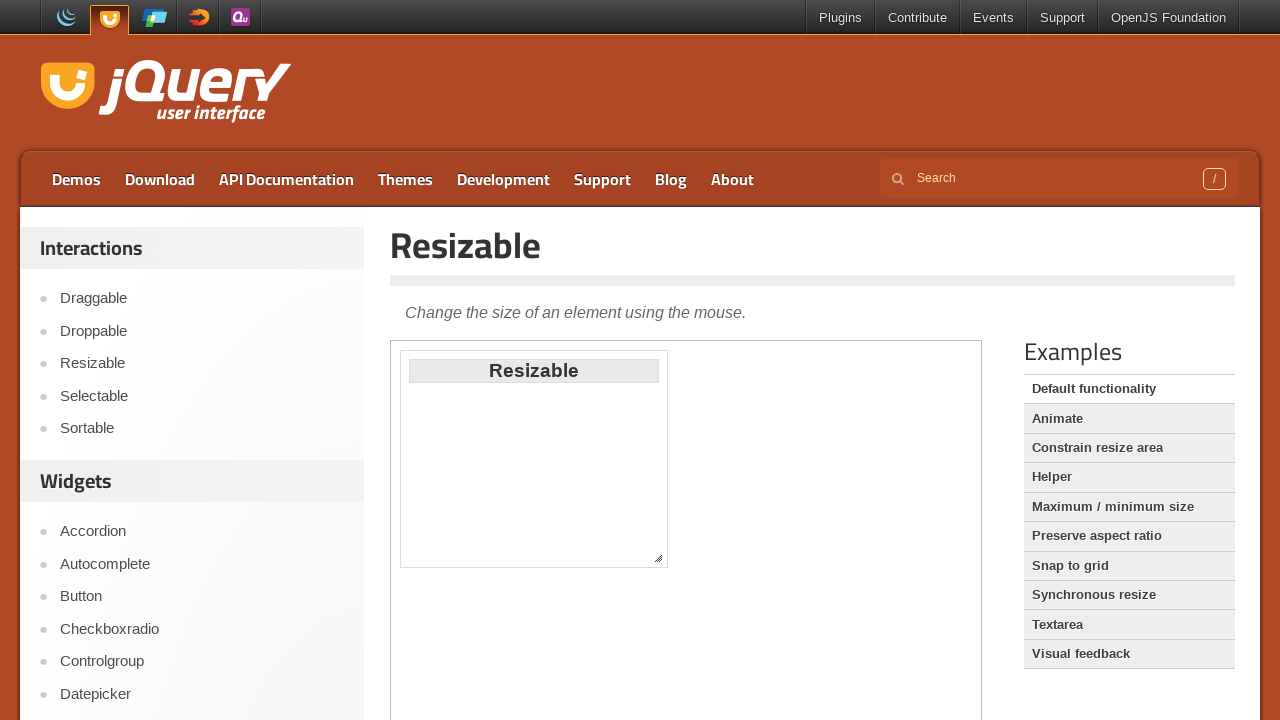